Tests handling dropdowns with Select tag by selecting options using different methods: by index, by value, and by visible text

Starting URL: https://demoqa.com/select-menu

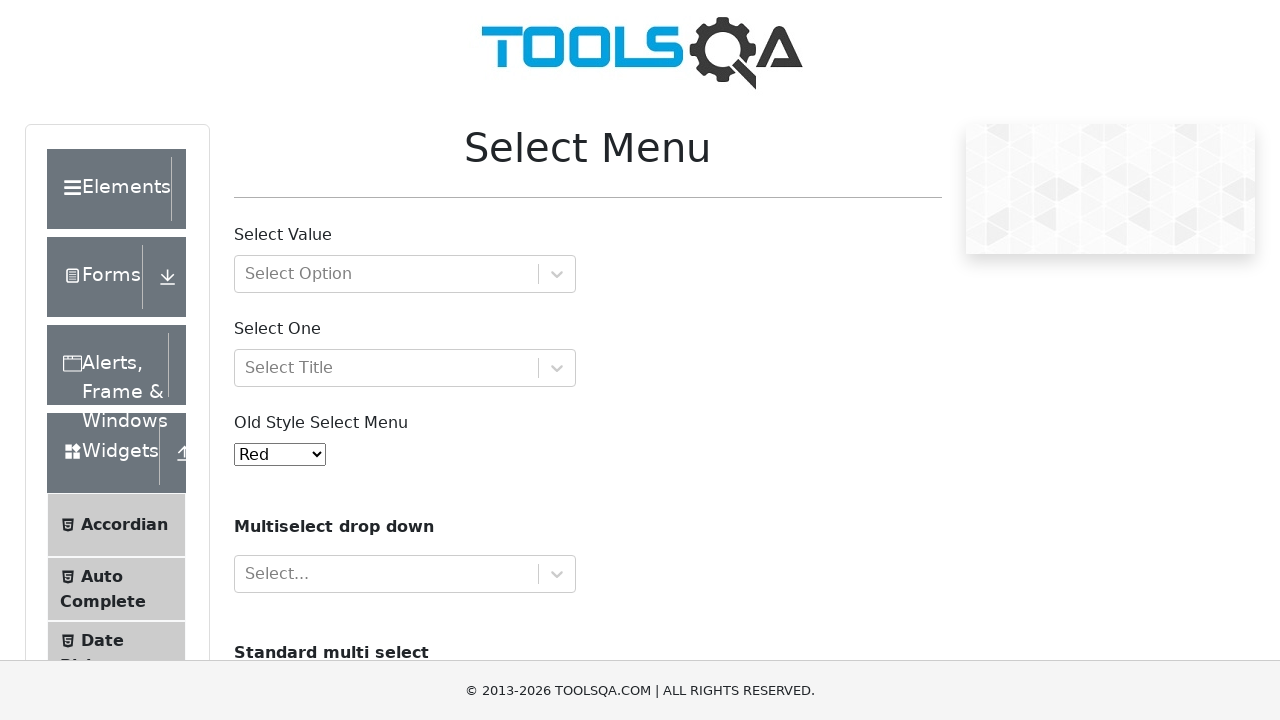

Selected 'Blue' option by index 1 from dropdown on select#oldSelectMenu
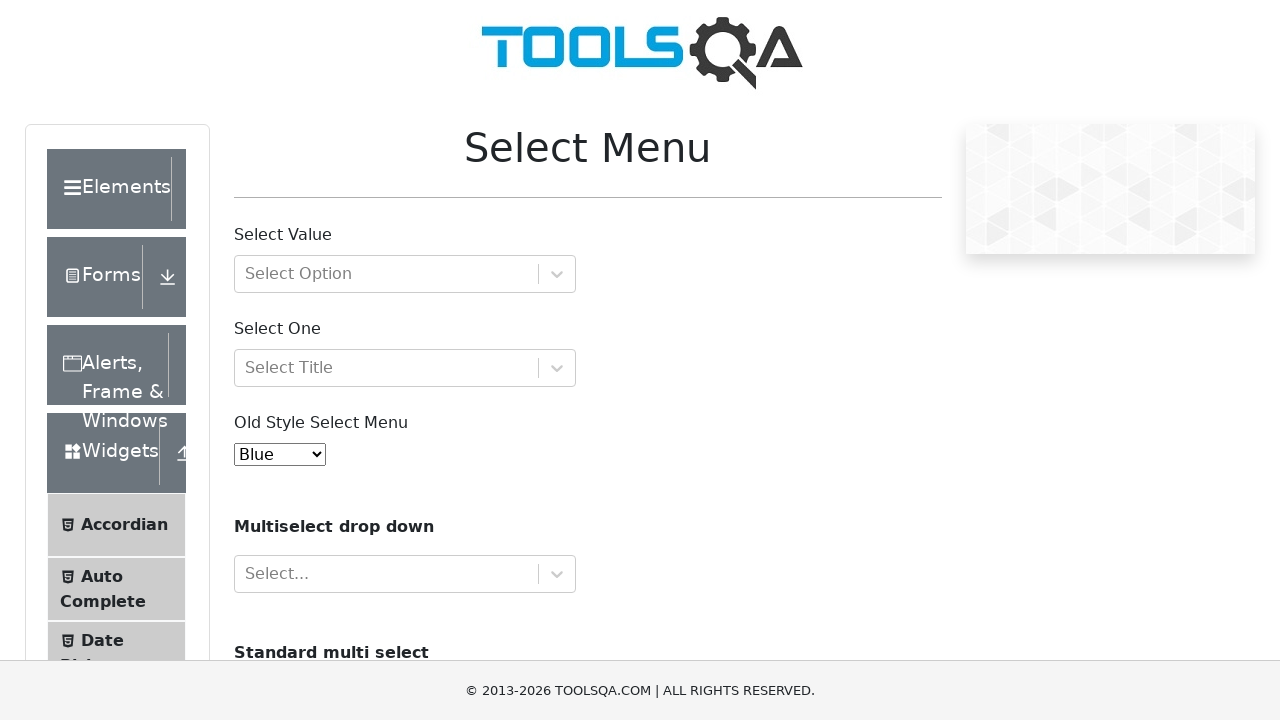

Selected 'Purple' option by value '4' from dropdown on select#oldSelectMenu
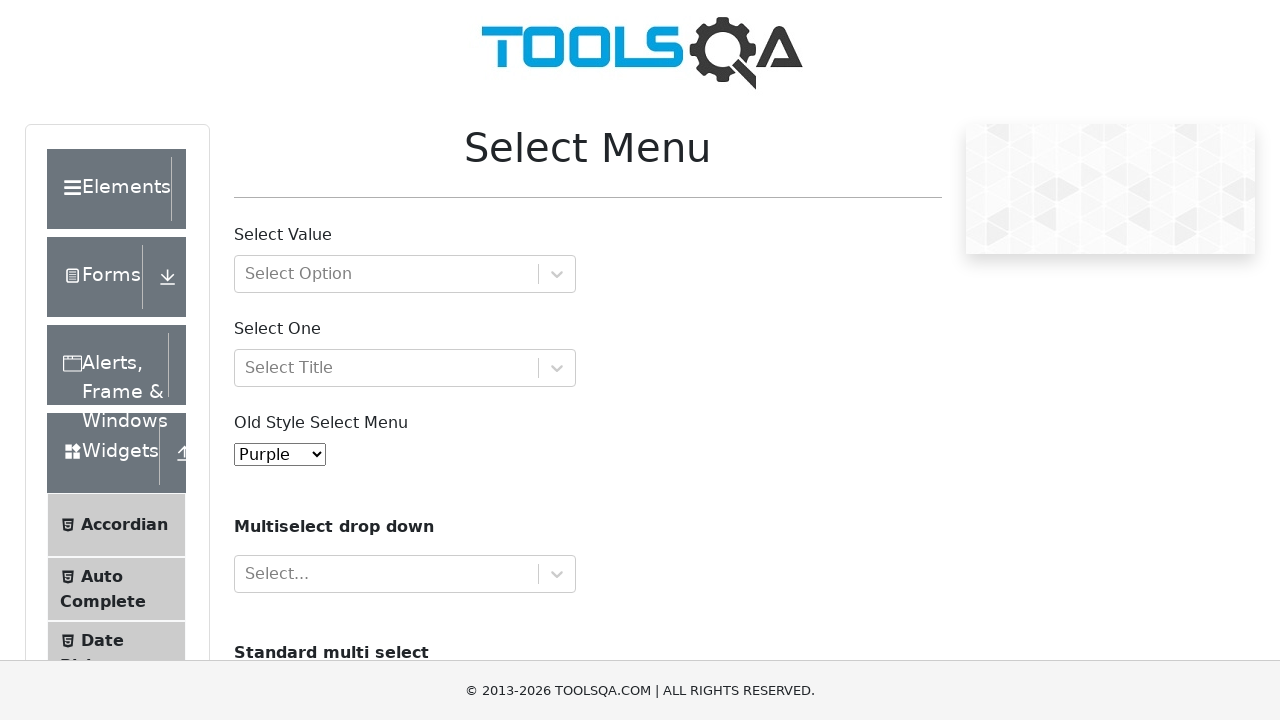

Selected 'Indigo' option by visible text from dropdown on select#oldSelectMenu
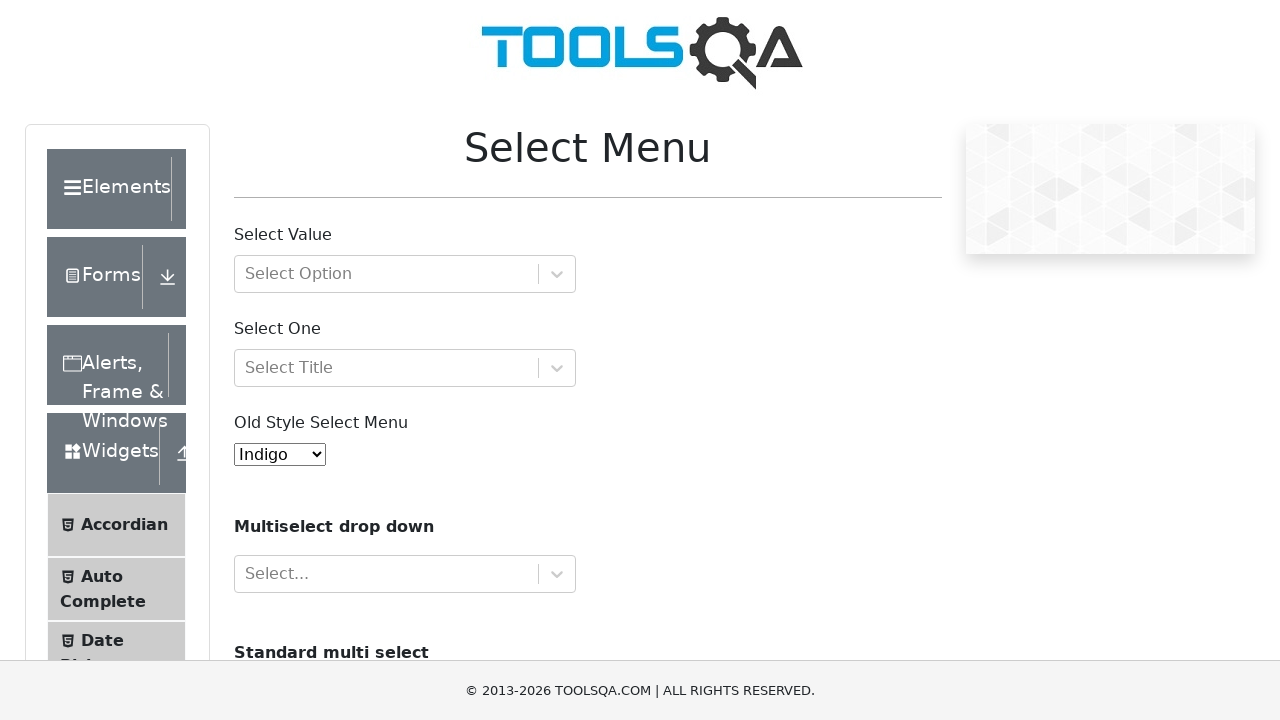

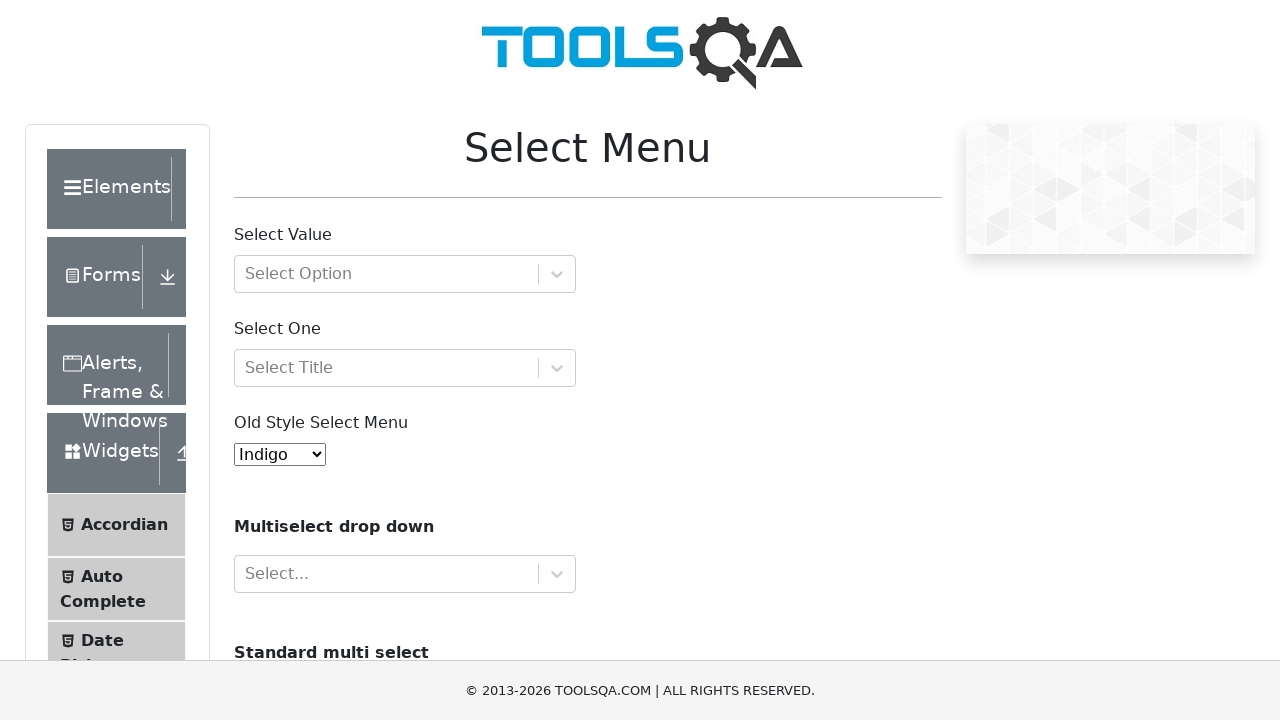